Tests the search functionality by switching to Russian, searching for "Компьютер" in Electronics/Computers category, and verifying results appear

Starting URL: http://ss.com

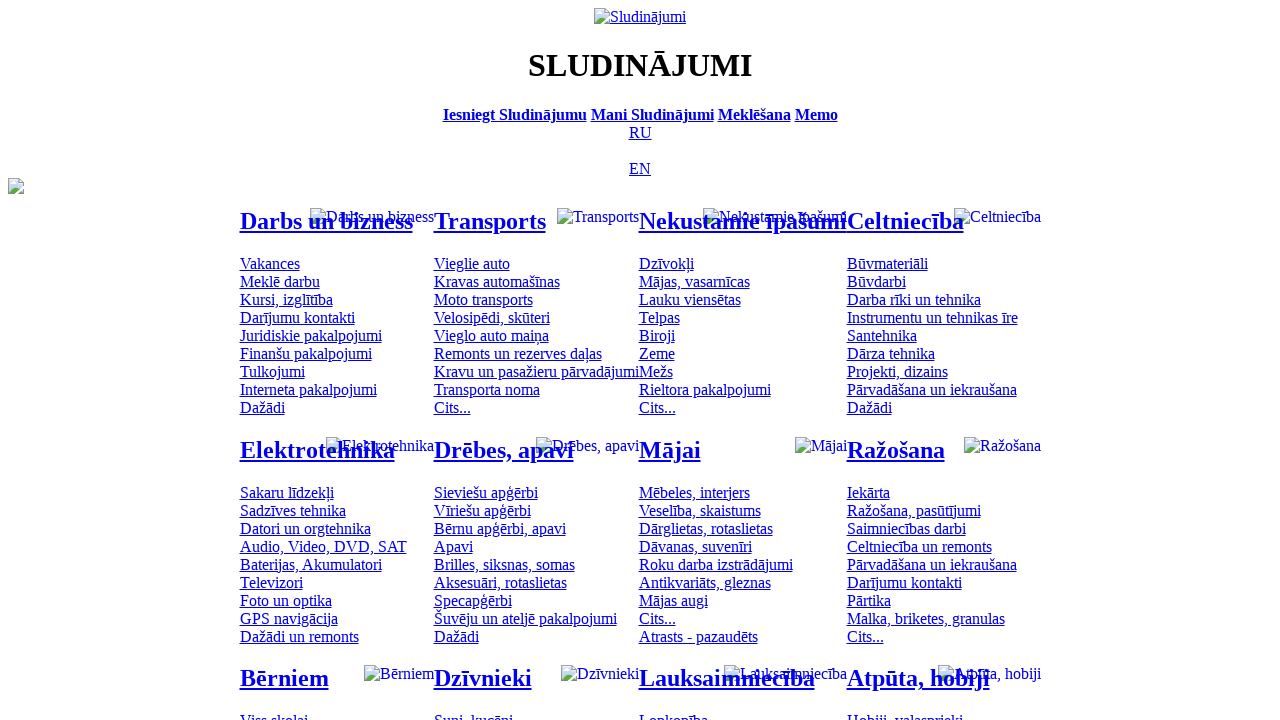

Clicked Russian language button at (640, 132) on [title='По-русски']
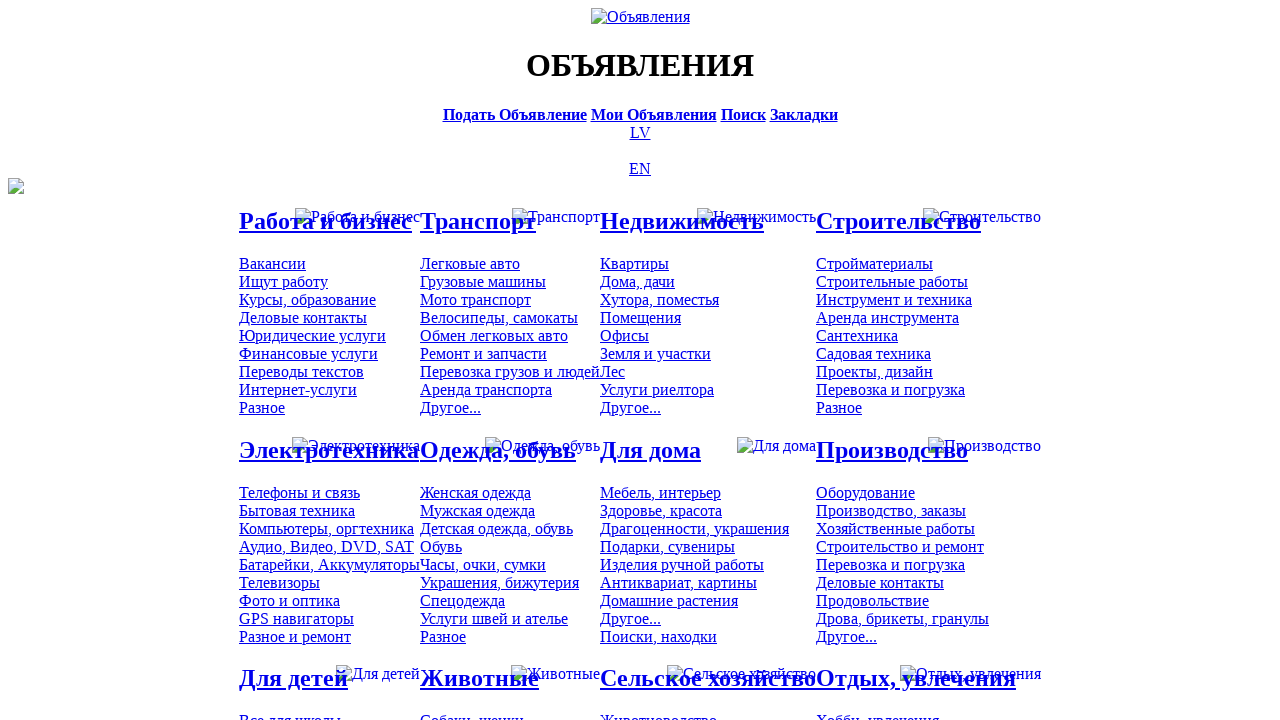

Clicked search bar at (743, 114) on [title='Искать объявления']
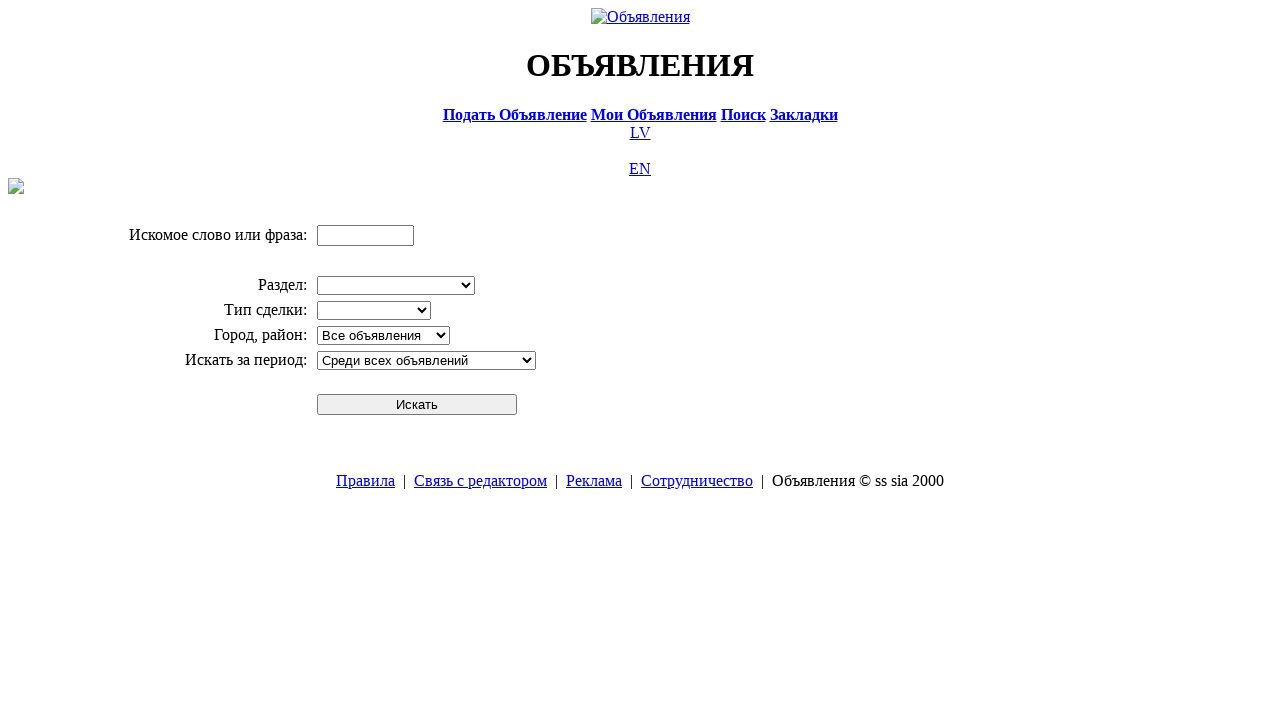

Filled search field with 'Компьютер' on input[name='txt']
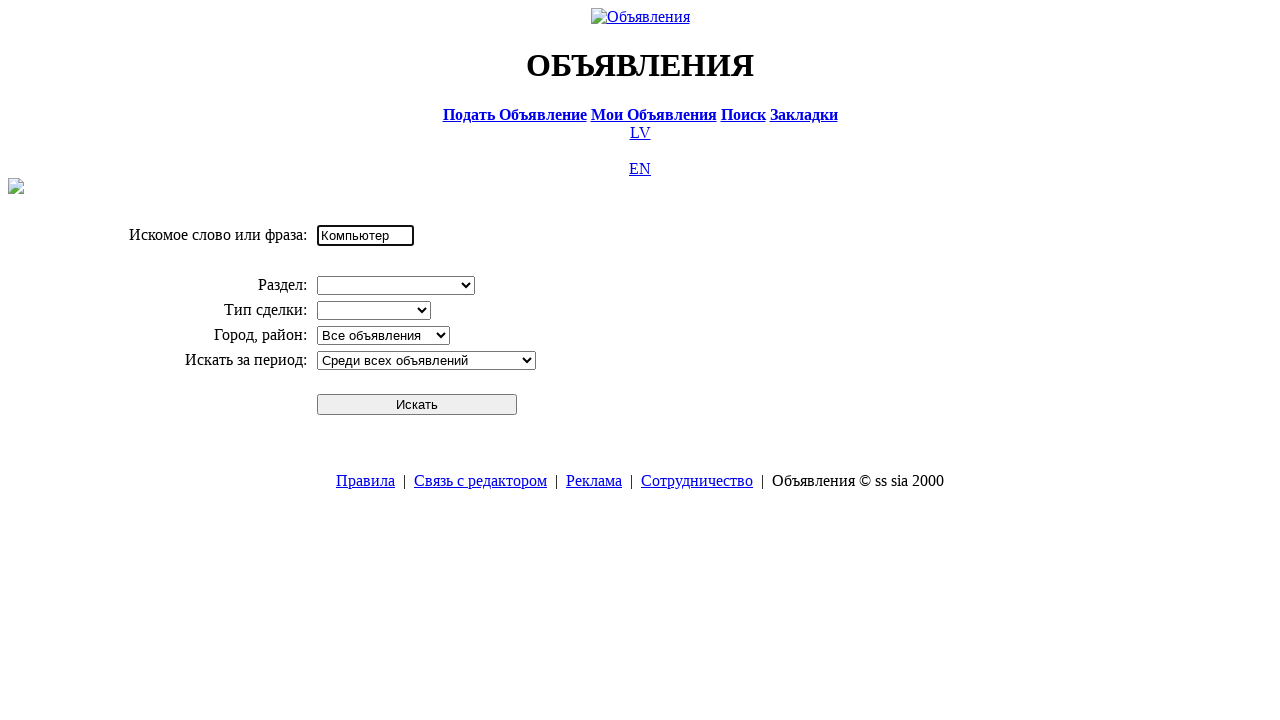

Selected 'Электротехника' (Electronics) category on select[name='cid_0']
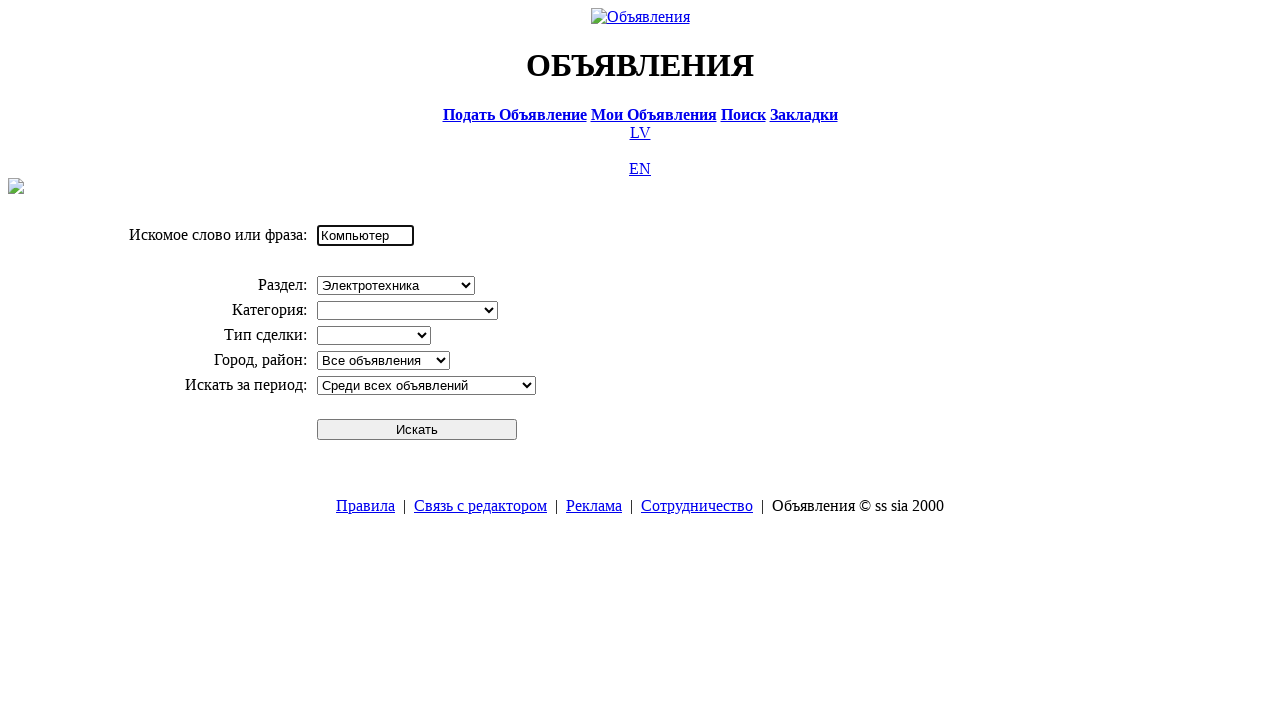

Selected 'Компьютеры, оргтехника' (Computers, office equipment) subcategory on select[name='cid_1']
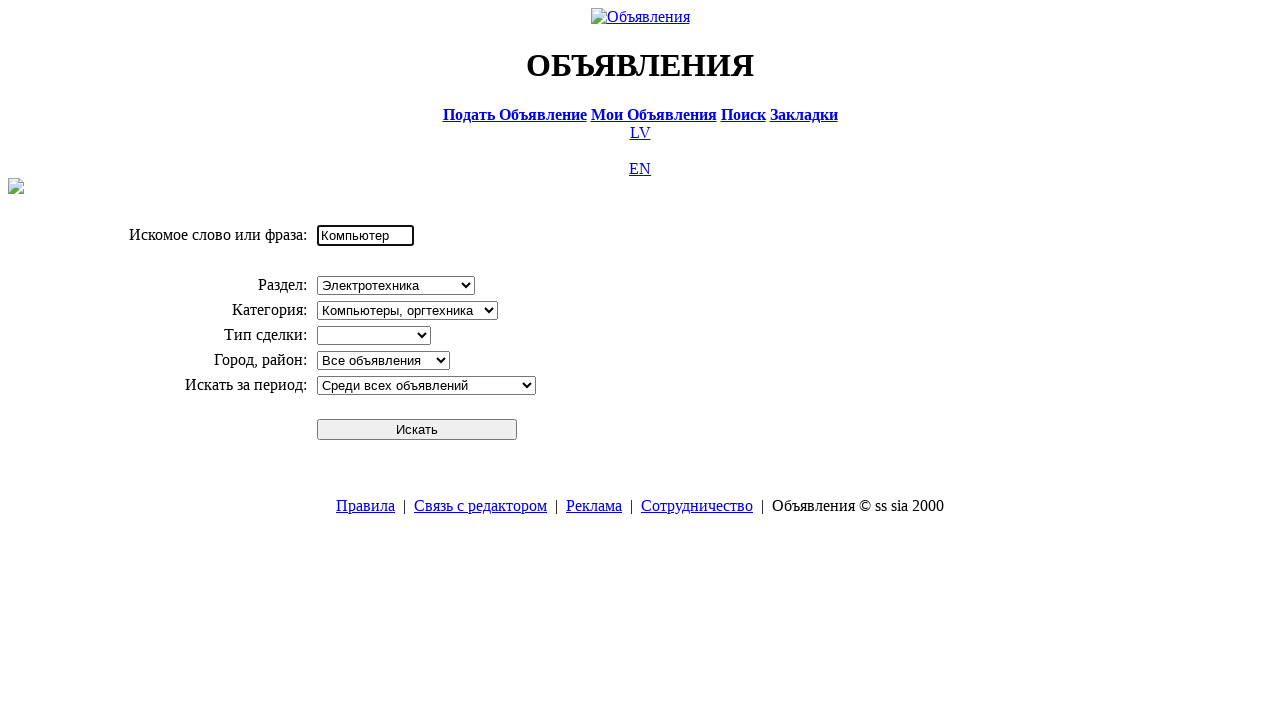

Clicked search button to execute search at (417, 429) on #sbtn
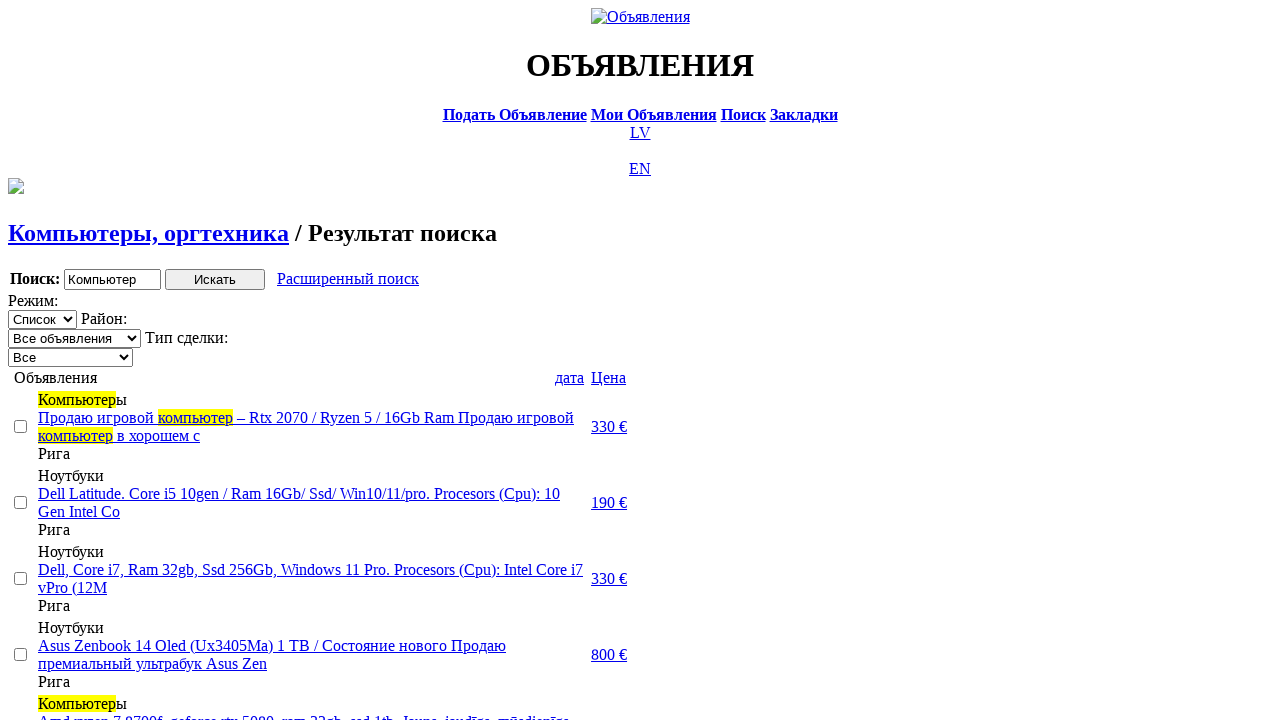

Search results loaded and verified - listings are displayed
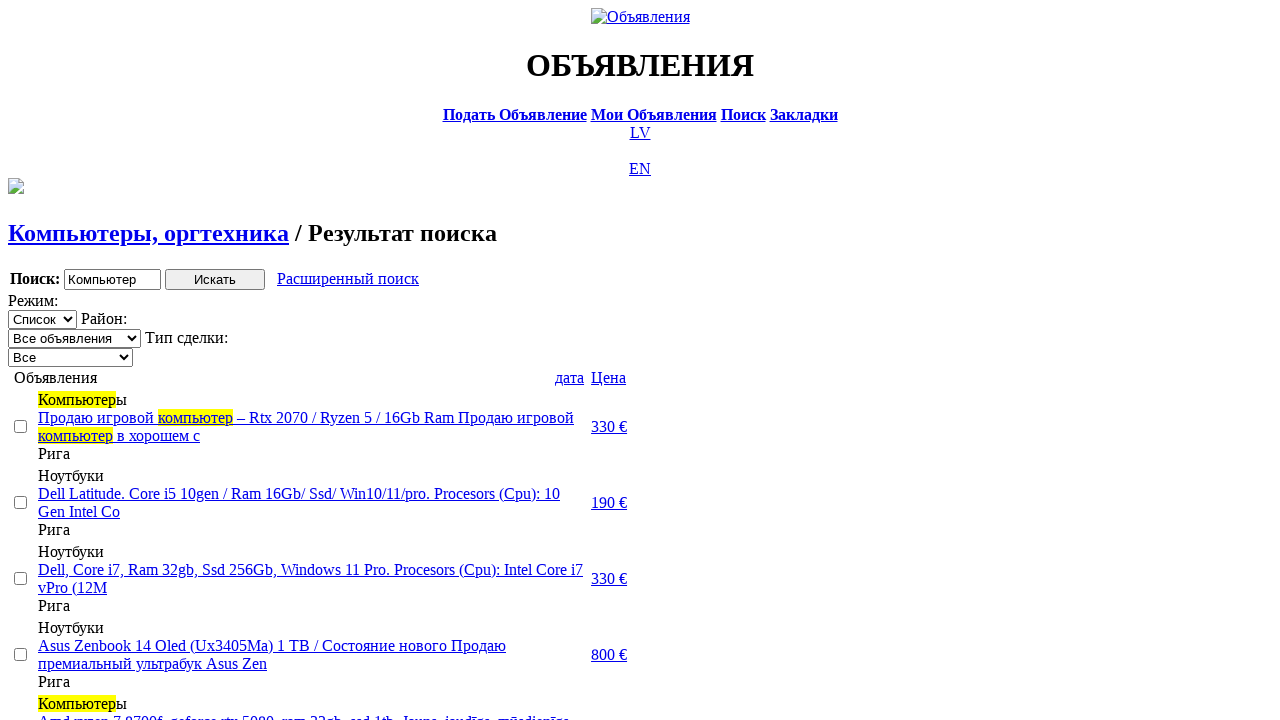

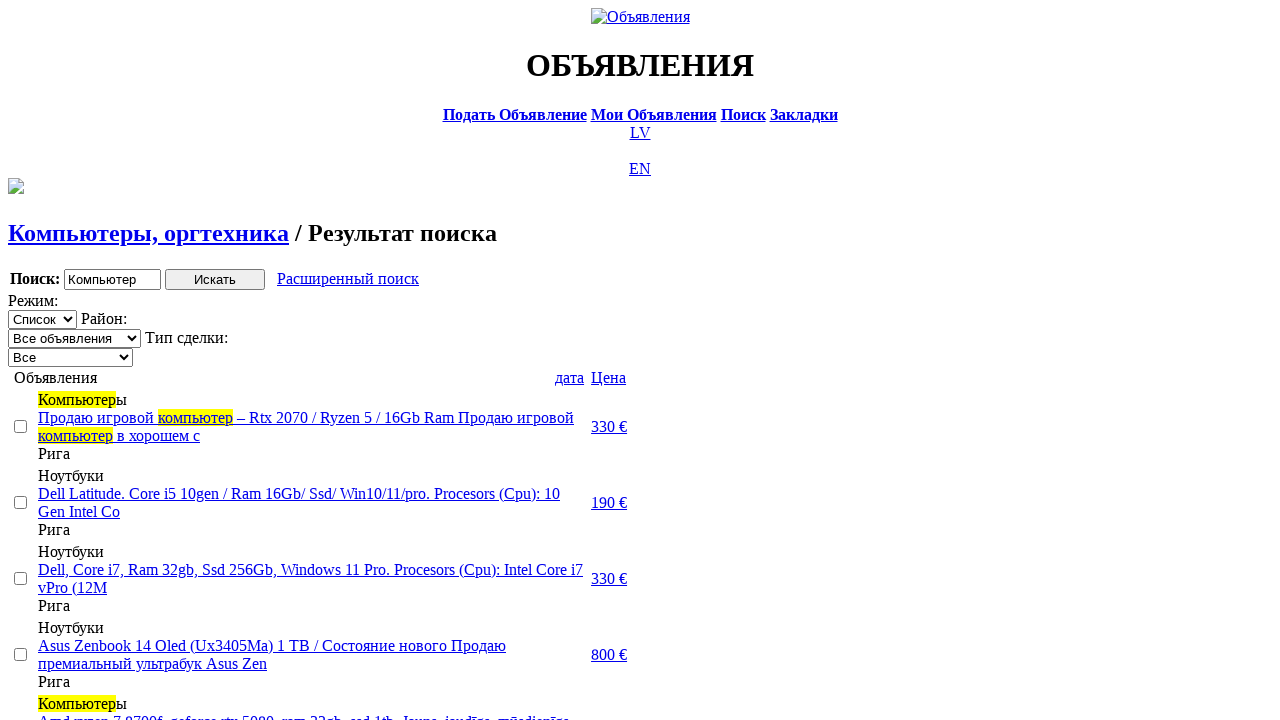